Tests drag and drop functionality by navigating to the Drag and Drop page and dragging one element to another

Starting URL: https://practice.cydeo.com

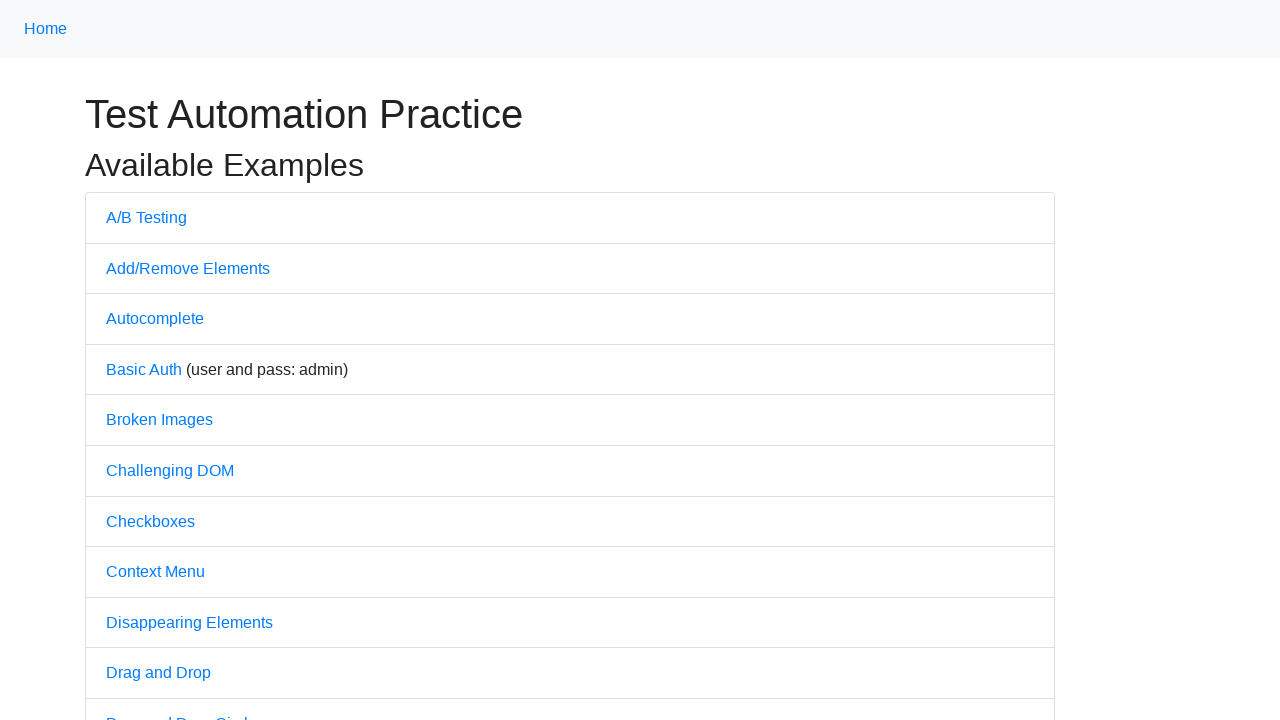

Clicked on Drag and Drop link at (158, 673) on text='Drag and Drop'
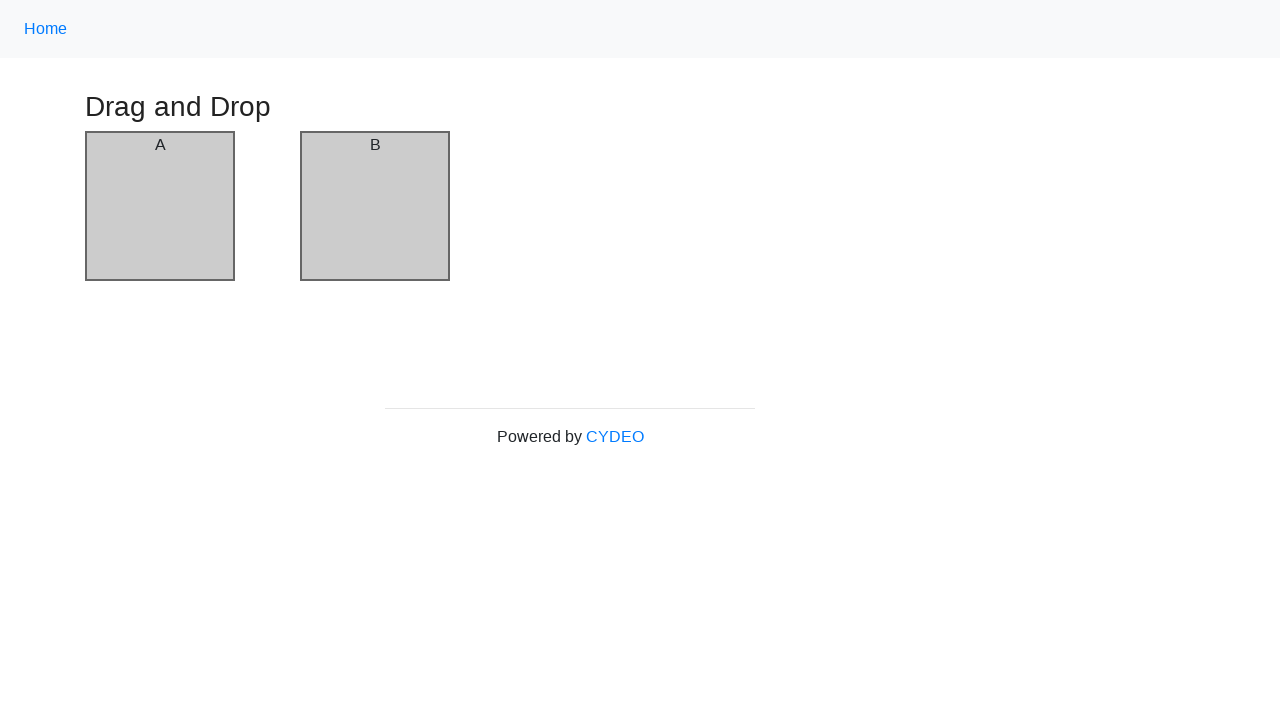

Drag and Drop page loaded successfully
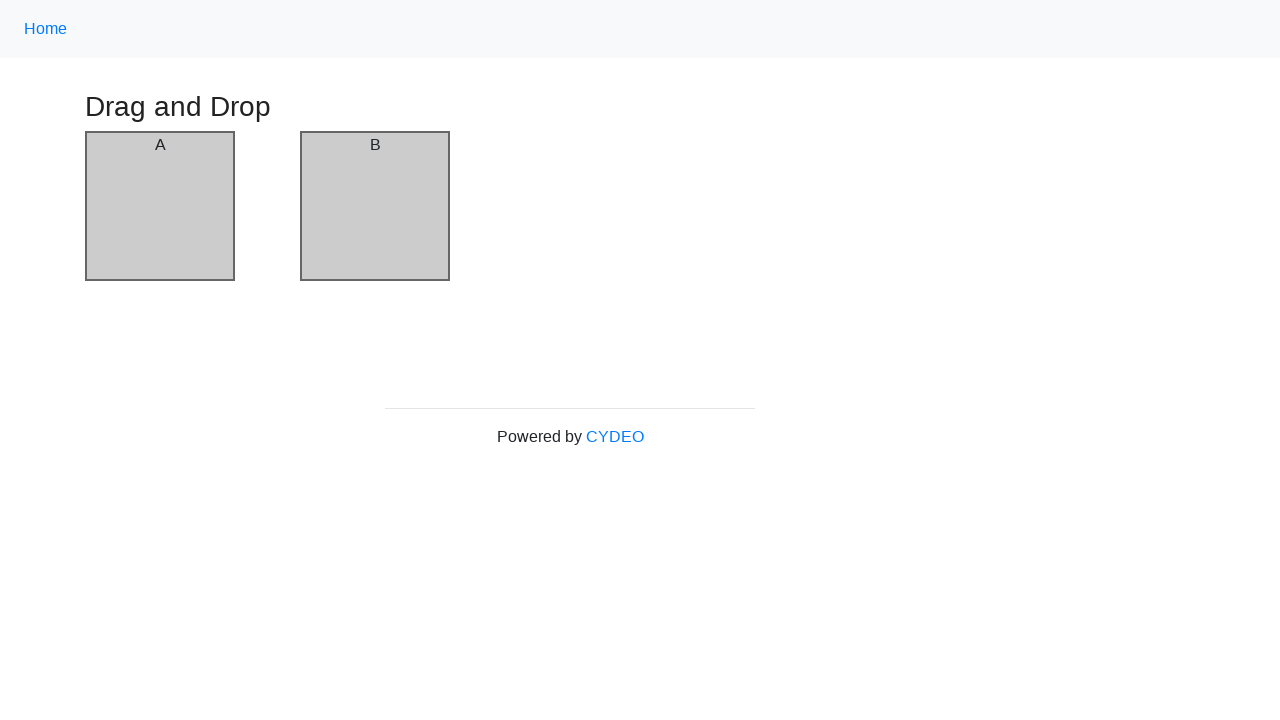

Located square A element
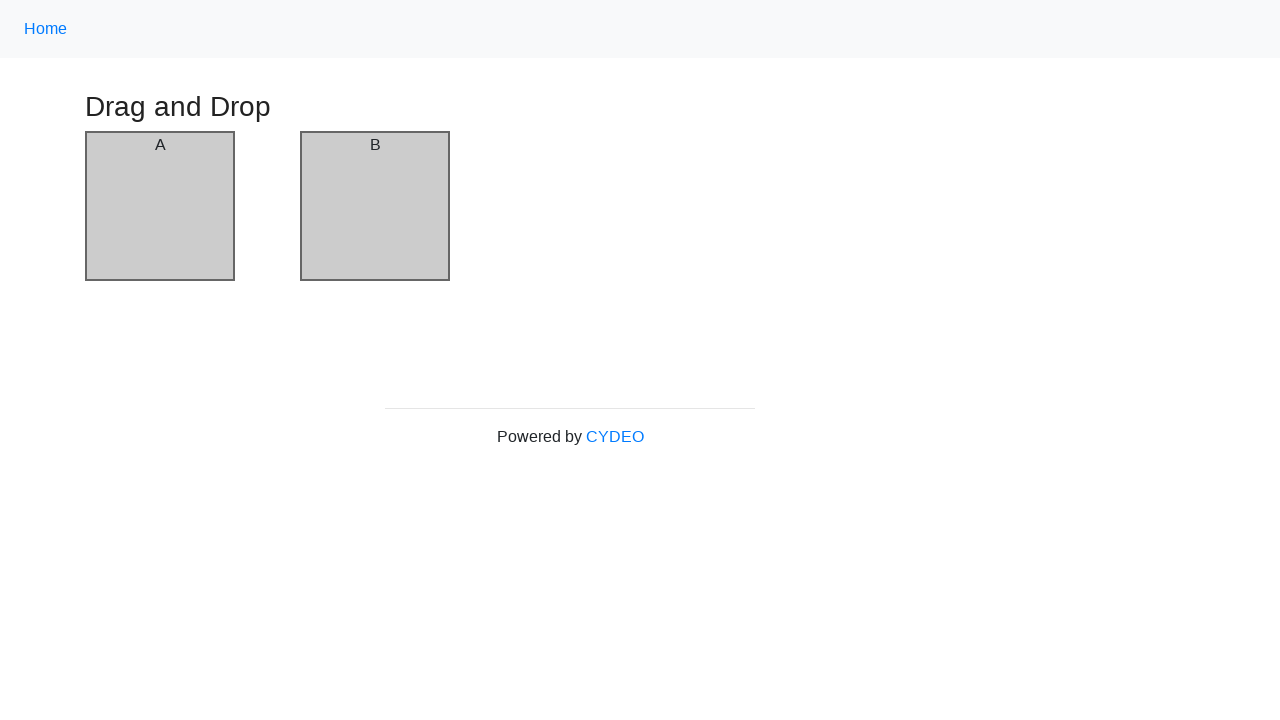

Located square B element
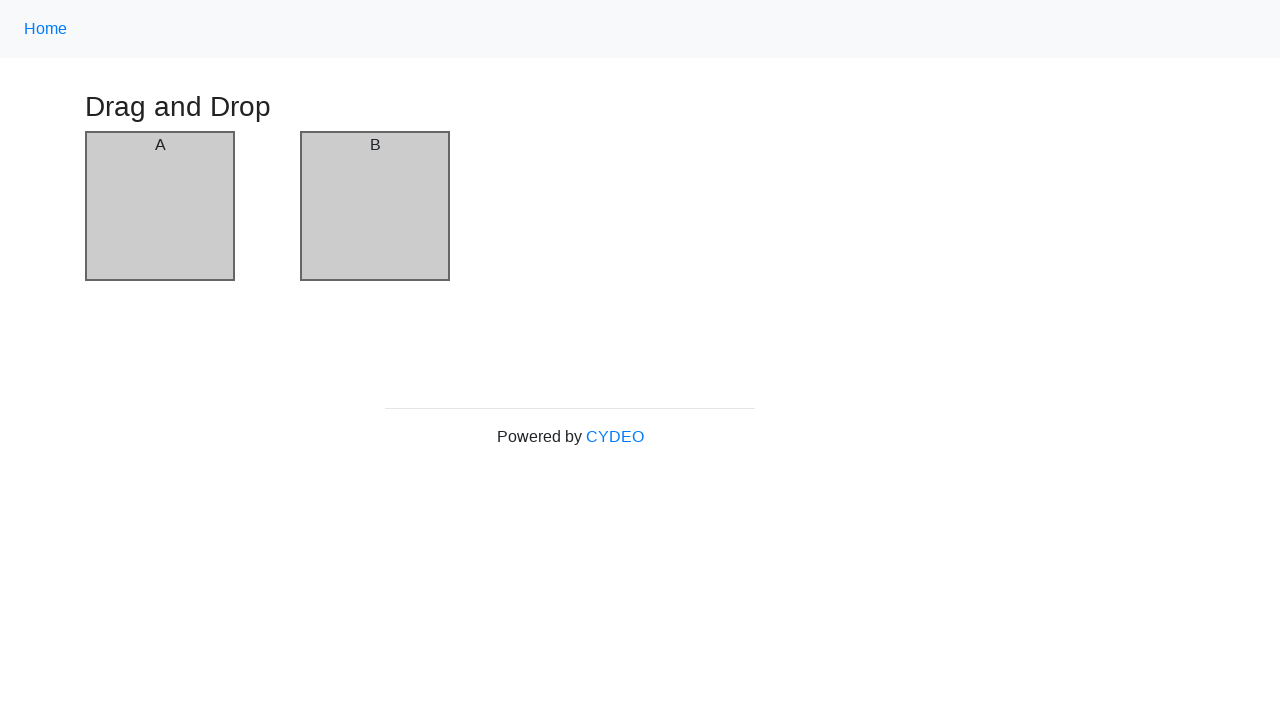

Dragged square A to square B successfully at (375, 206)
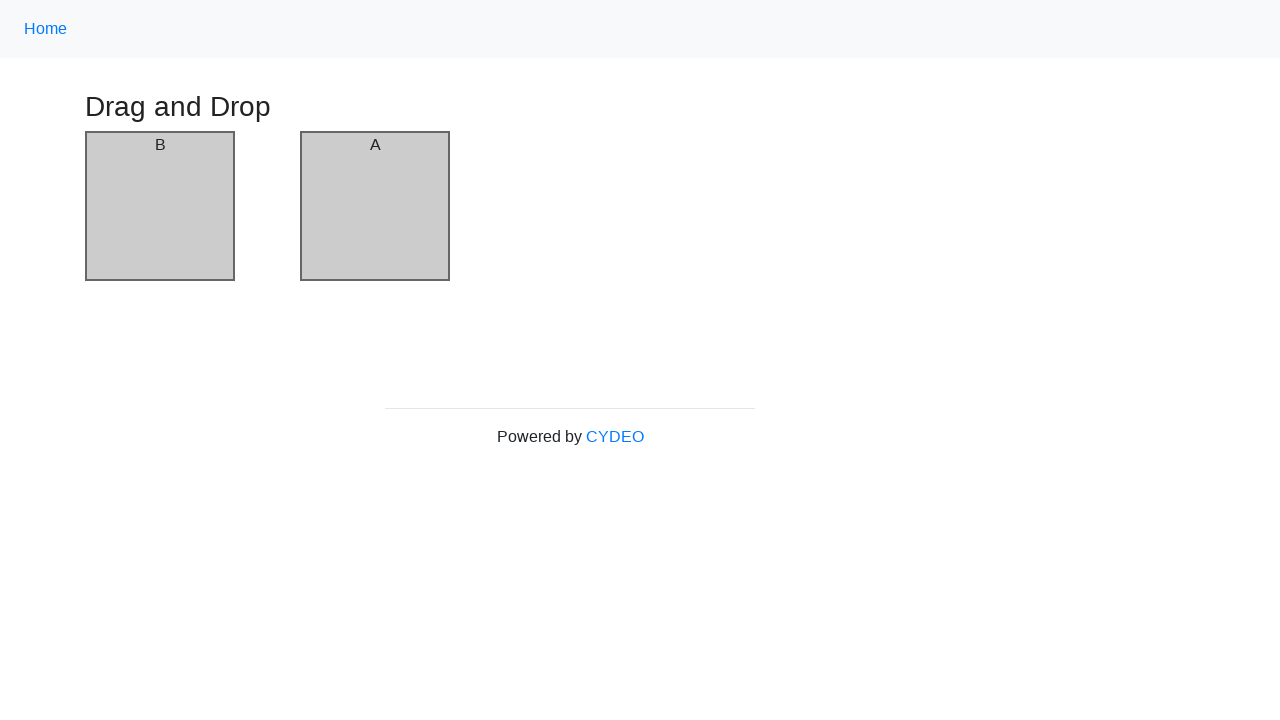

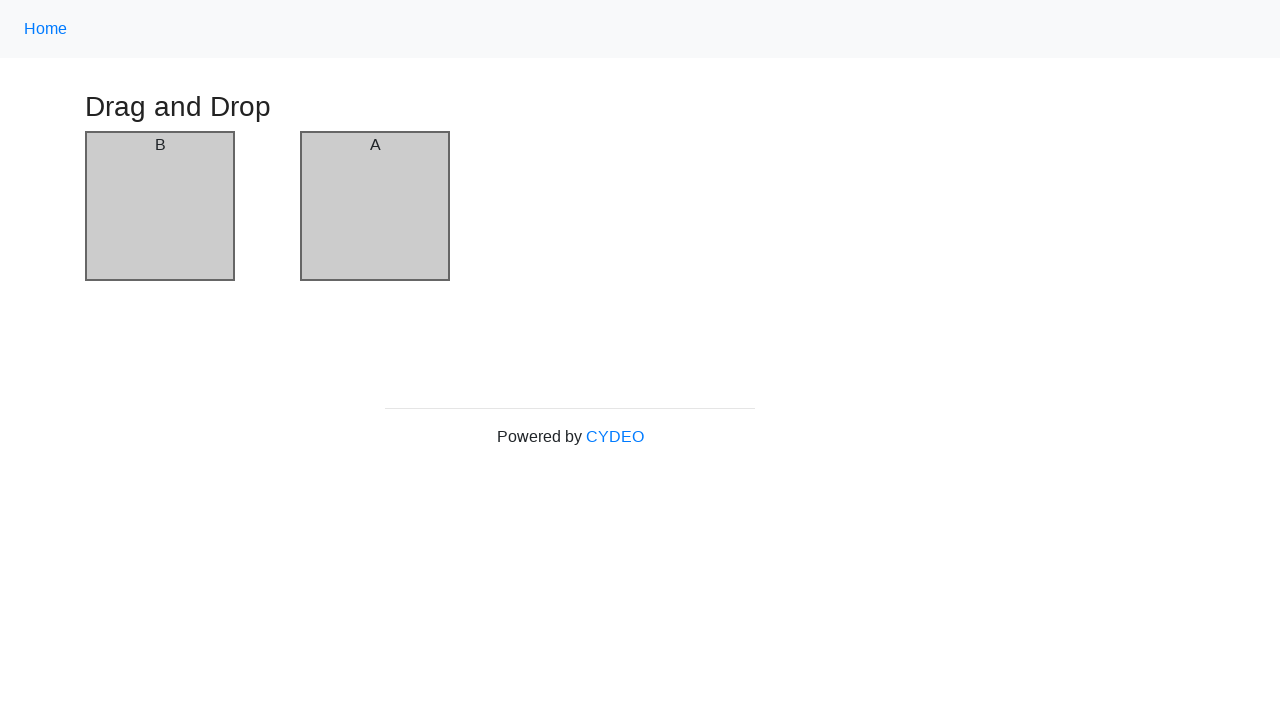